Tests the NoSlang reverse translator by entering text into the input field and clicking the submit button to translate regular English text to internet slang.

Starting URL: https://www.noslang.com/reverse/

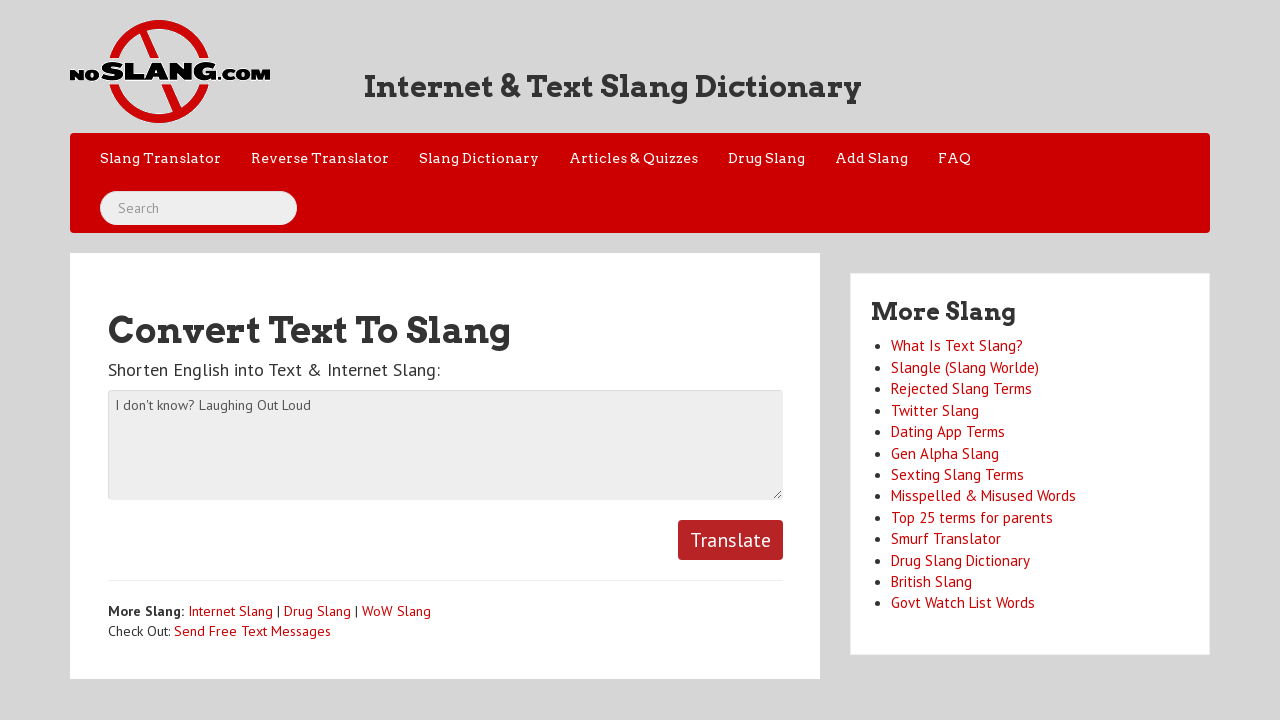

Filled input field with sample English text to translate to slang on #p
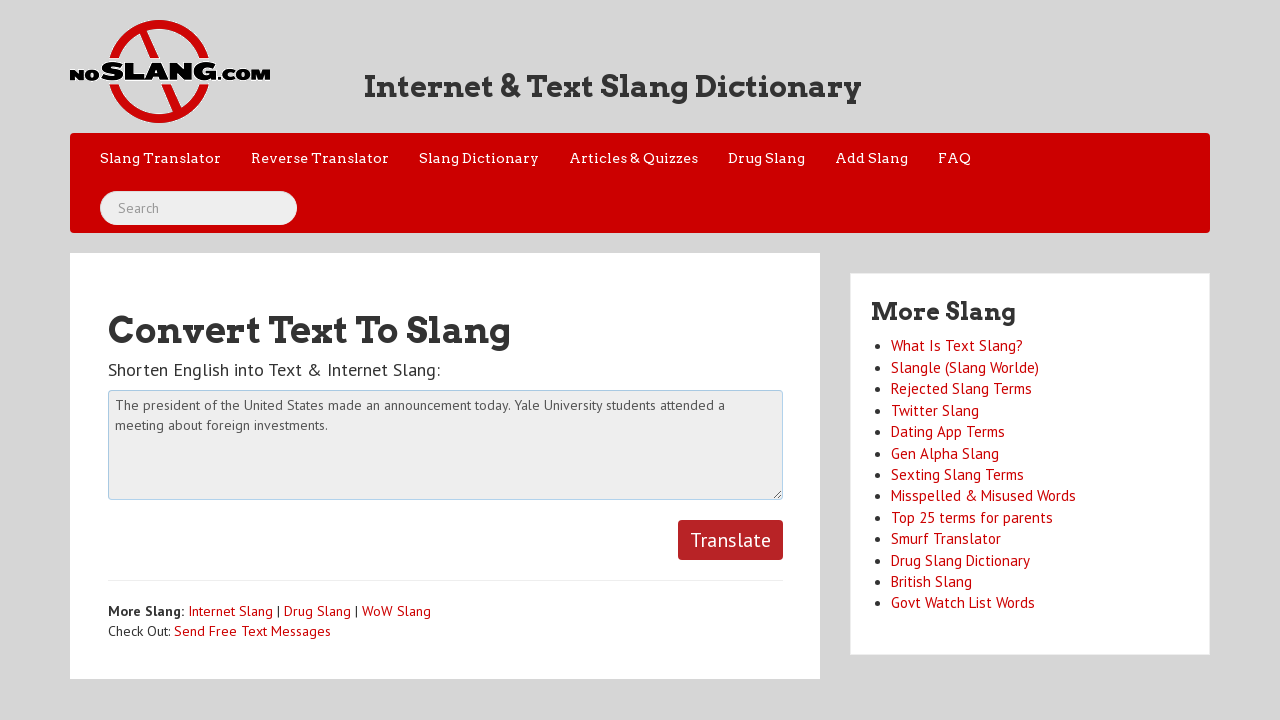

Clicked submit button to translate text to internet slang at (730, 540) on form[name='TheForm'] input[name='submit']
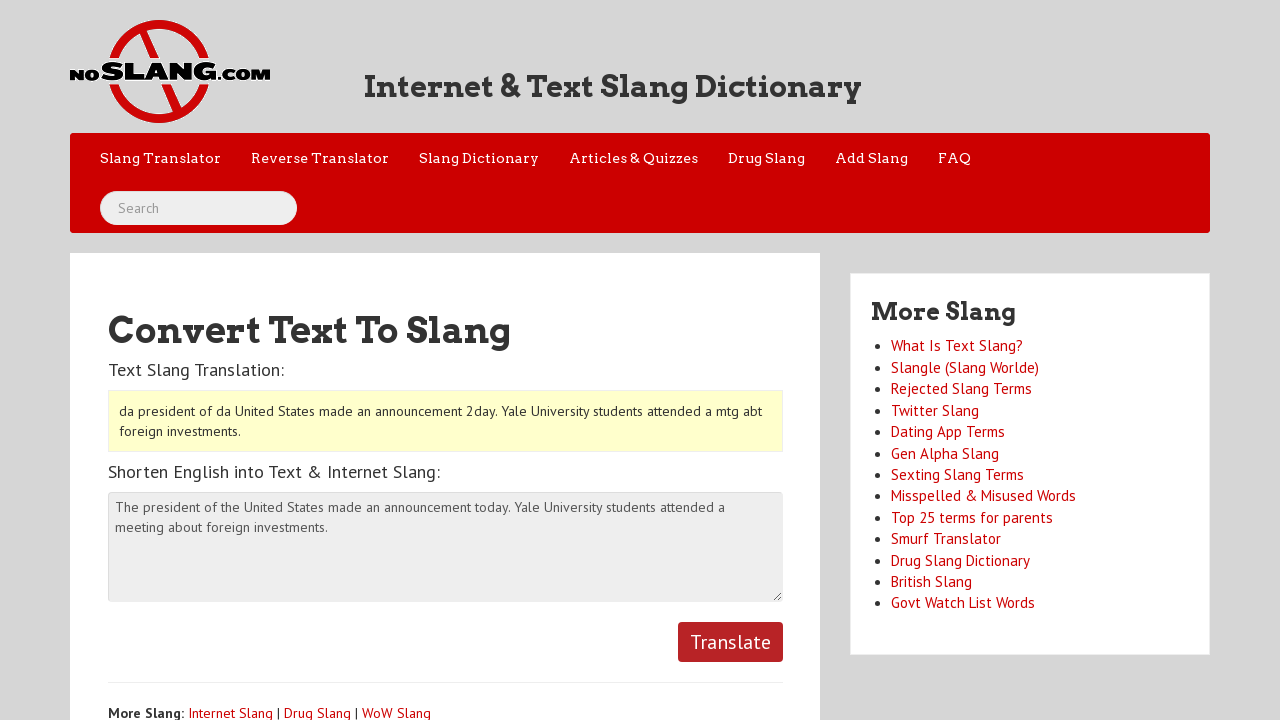

Translation result appeared on the page
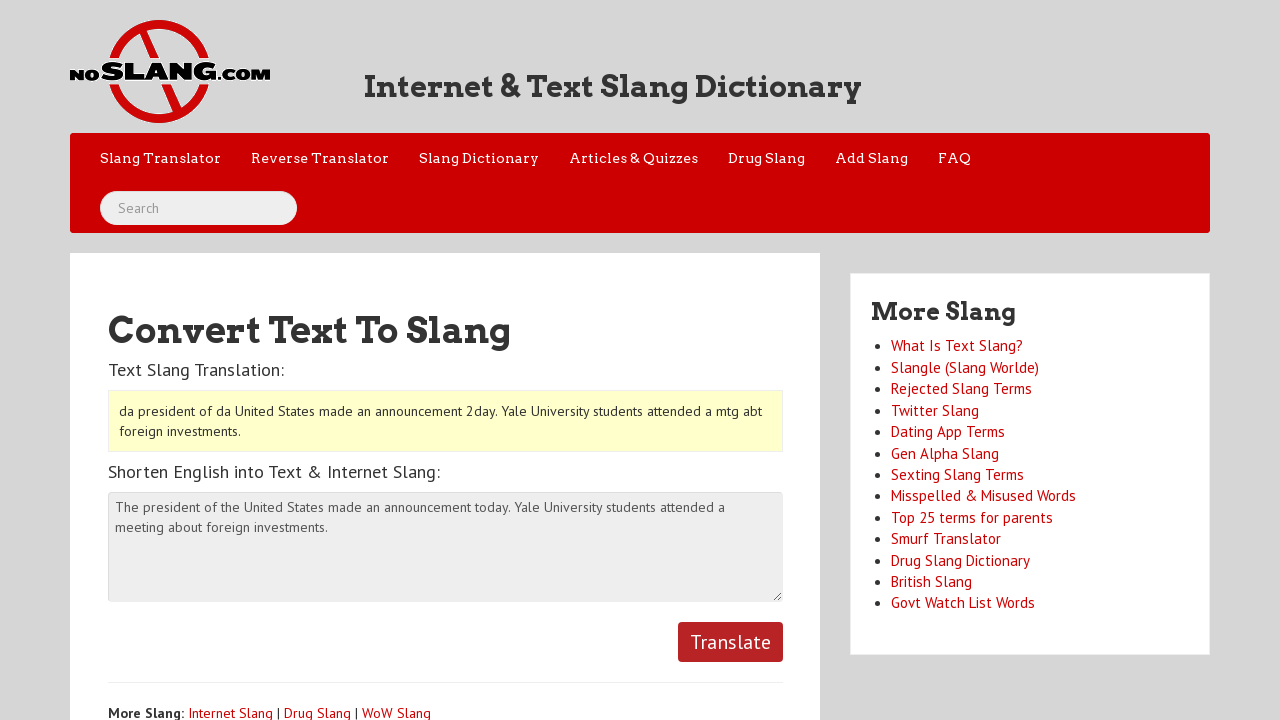

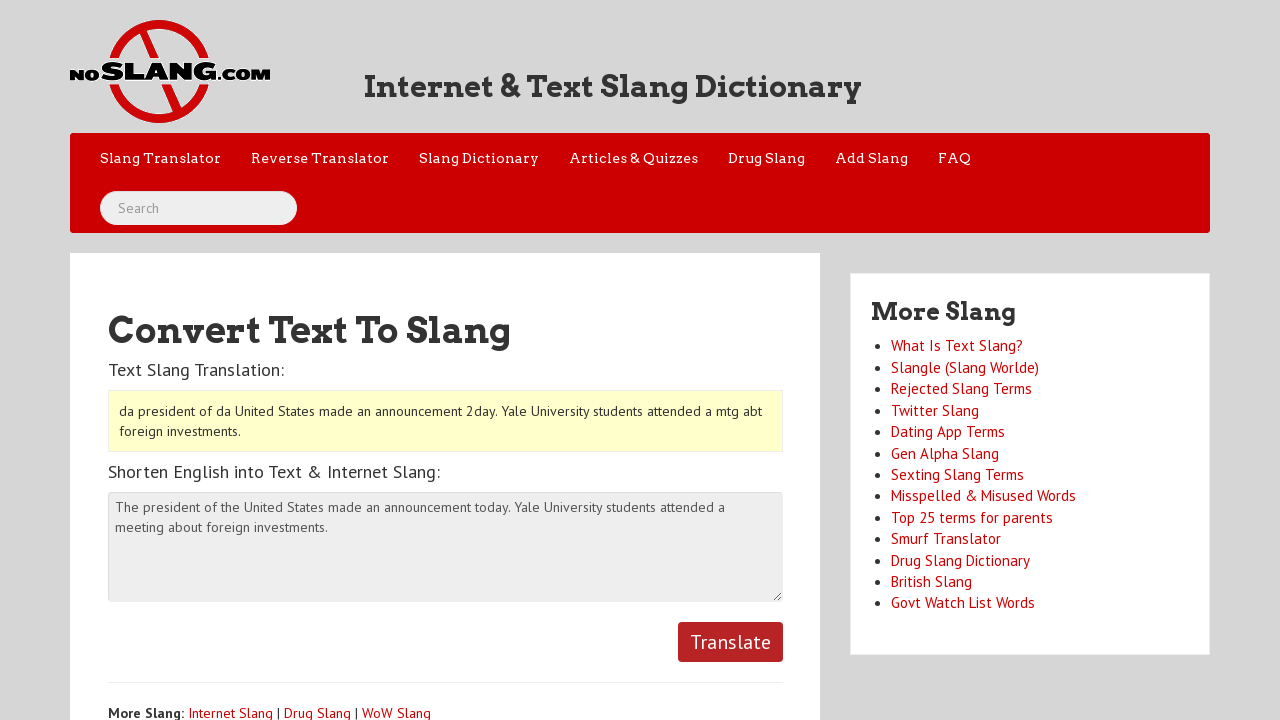